Tests registration form with valid values - enters zip code, continues to registration form, fills all required fields with valid data, and verifies successful registration confirmation

Starting URL: https://www.sharelane.com/cgi-bin/register.py

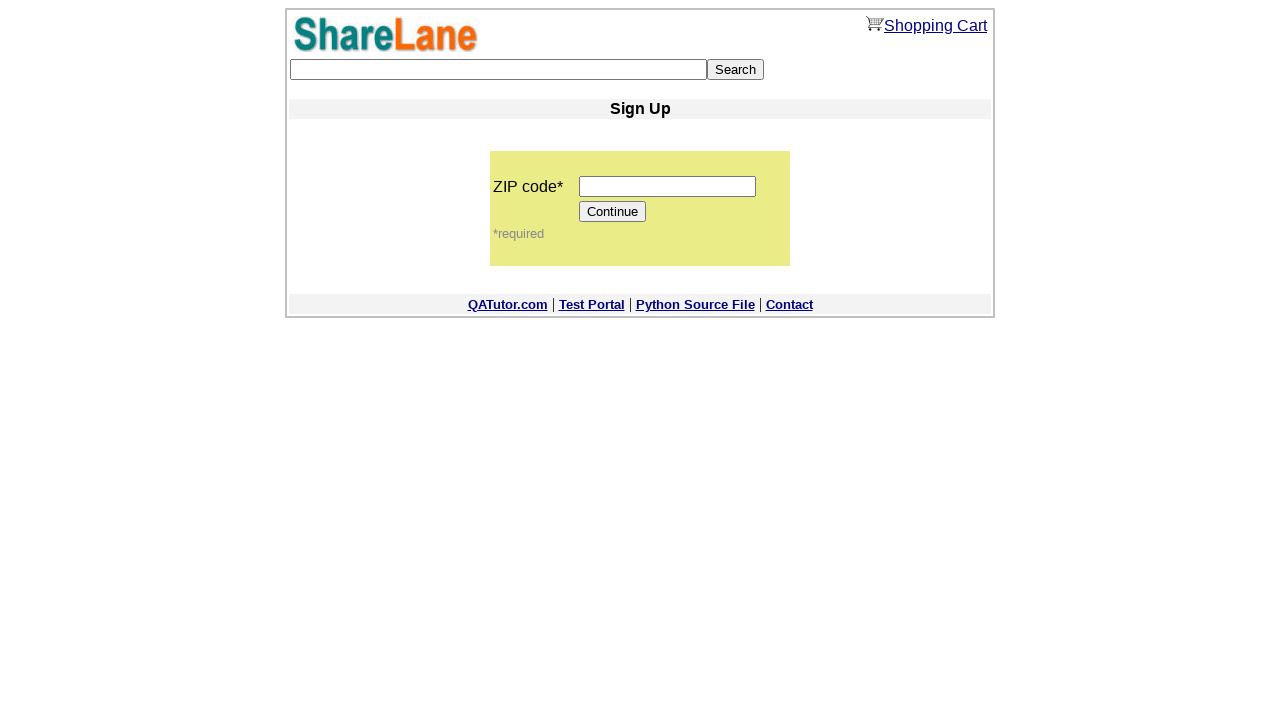

Entered zip code '12345' in the zip code field on input[name='zip_code']
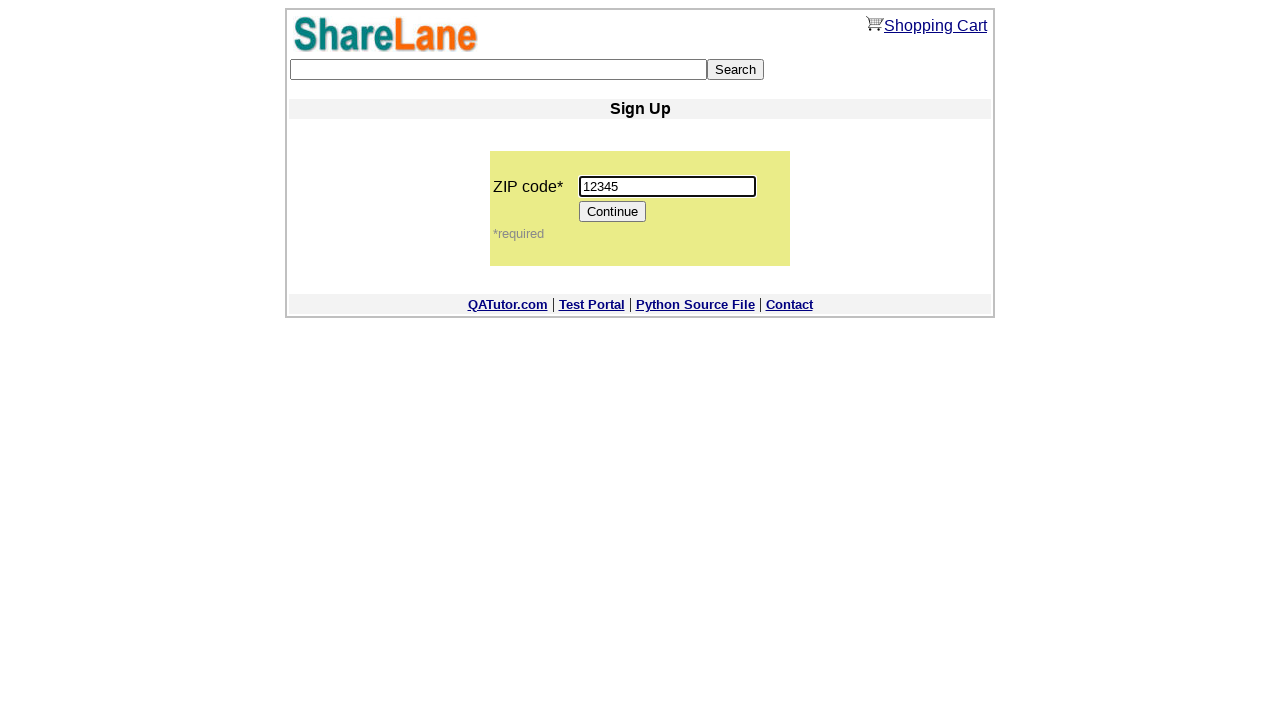

Clicked Continue button to proceed to registration form at (613, 212) on input[value='Continue']
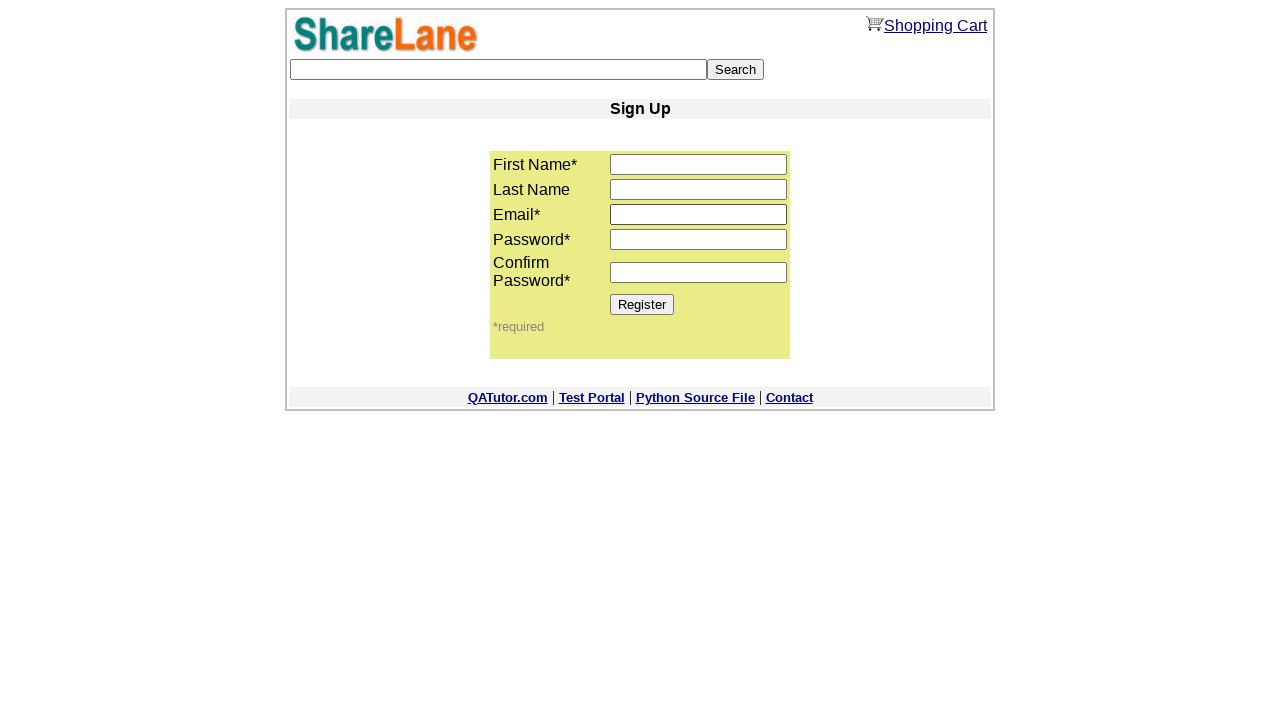

Filled first name field with 'Pavel' on input[name='first_name']
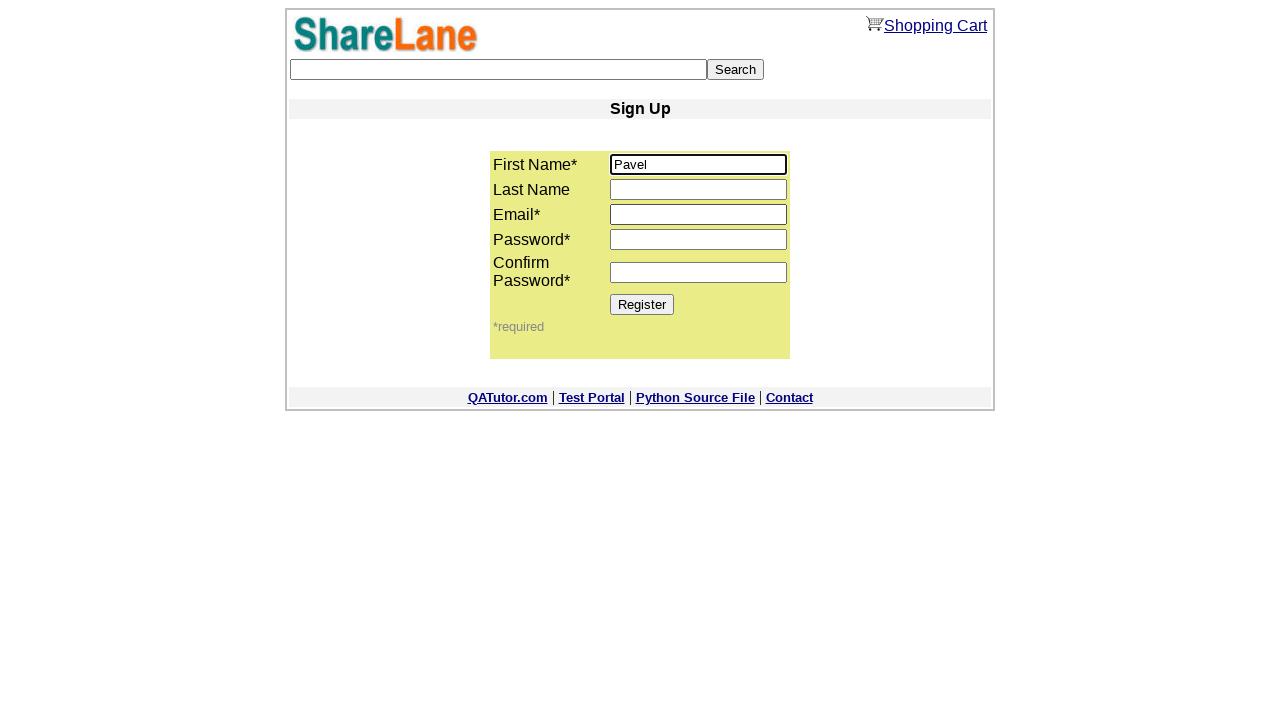

Filled email field with 'testuser7842@mail.ru' on input[name='email']
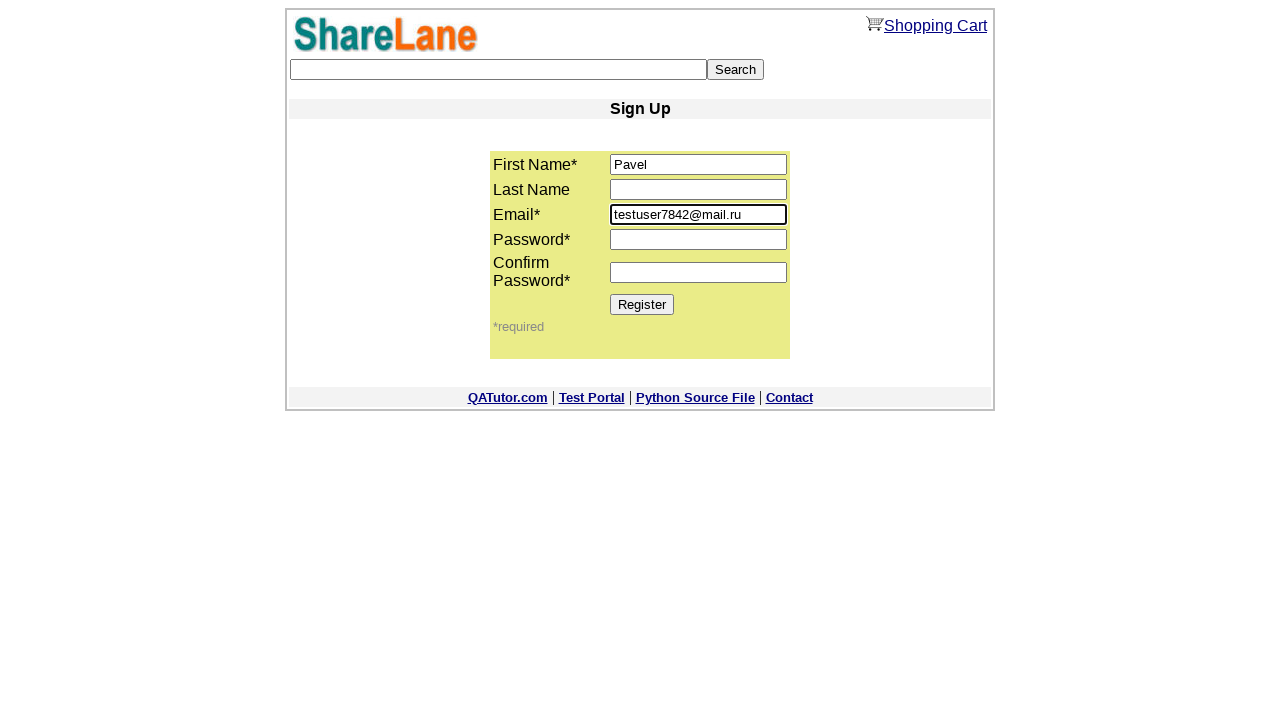

Filled password field with 'SecurePass123' on input[name='password1']
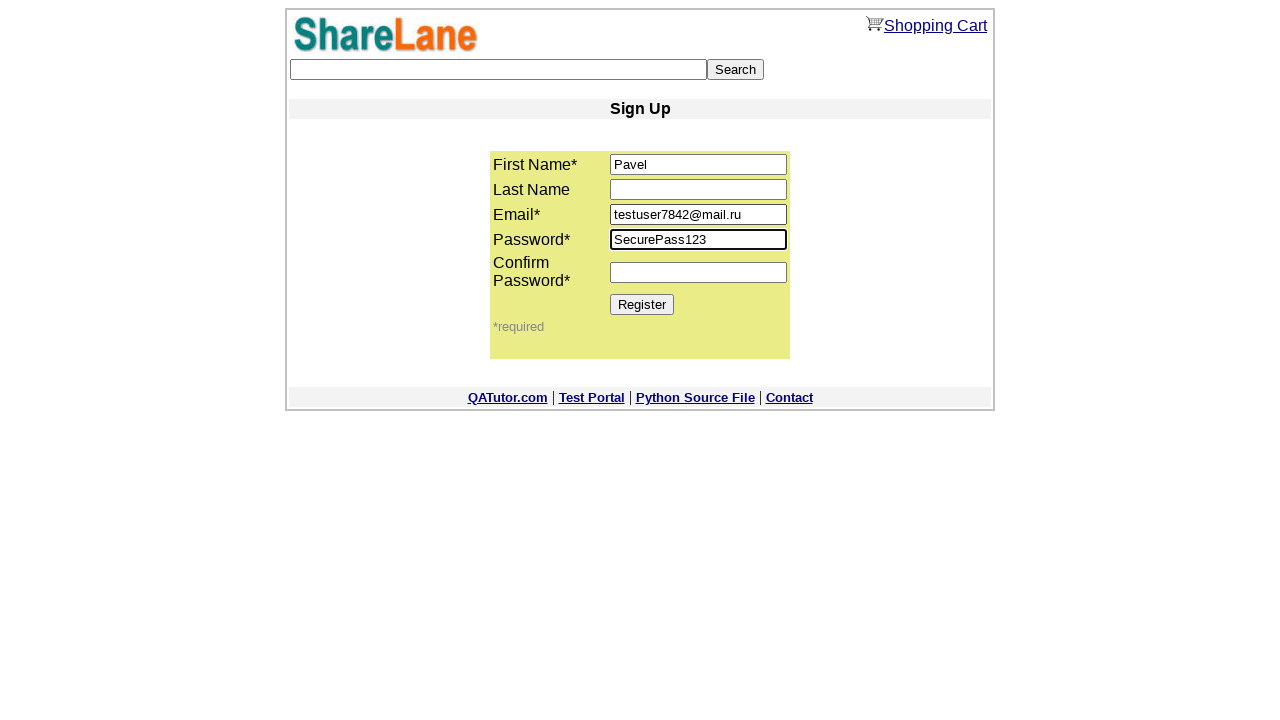

Filled password confirmation field with 'SecurePass123' on input[name='password2']
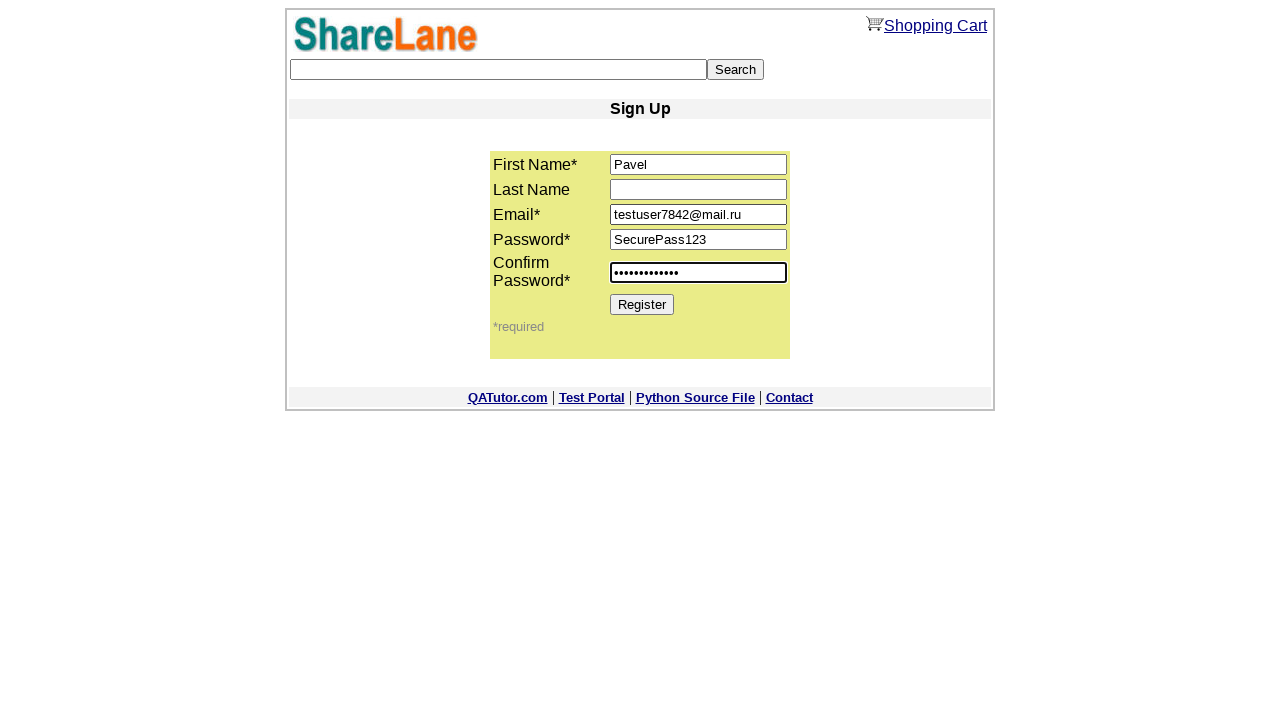

Clicked Register button to submit registration form at (642, 304) on [value='Register']
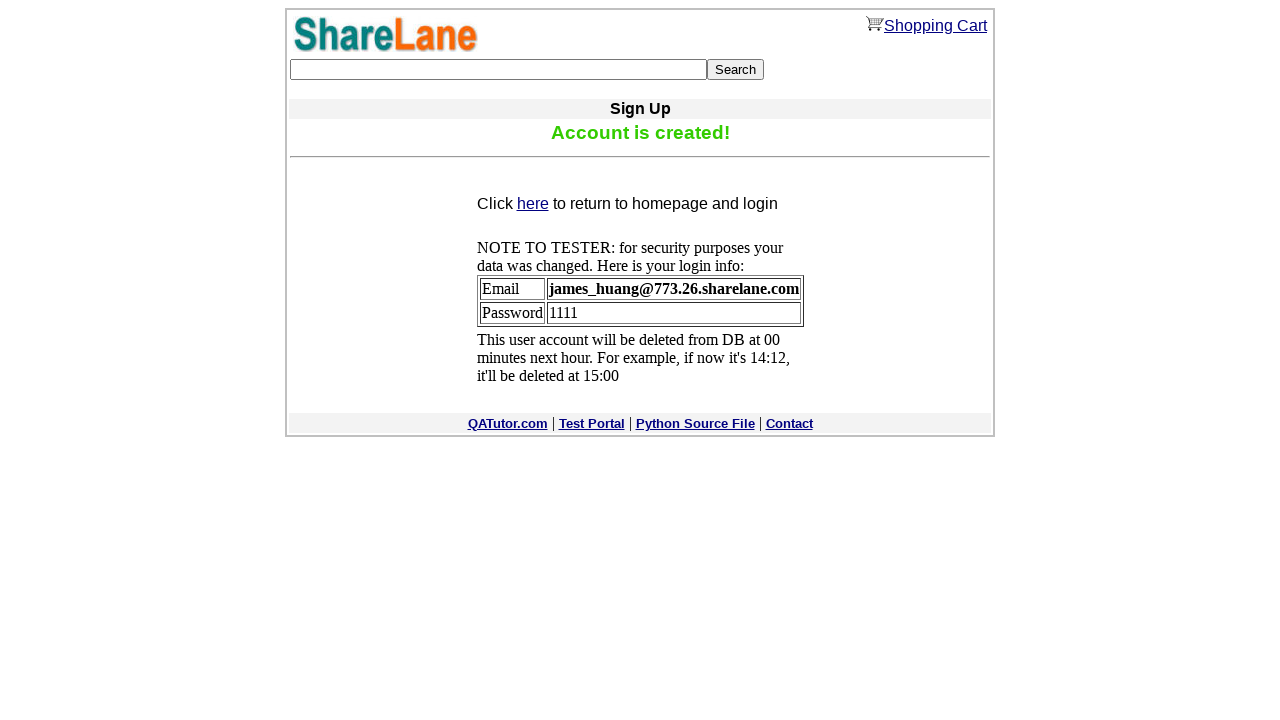

Registration confirmation message appeared, verifying successful registration
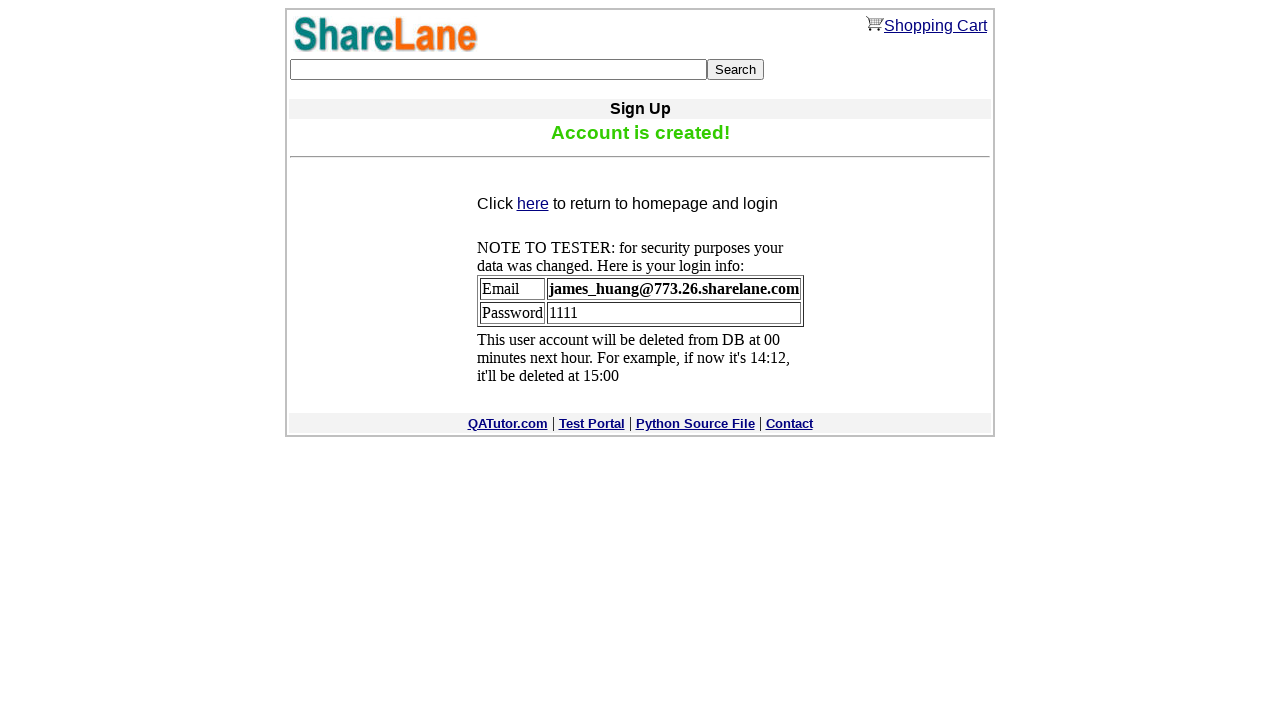

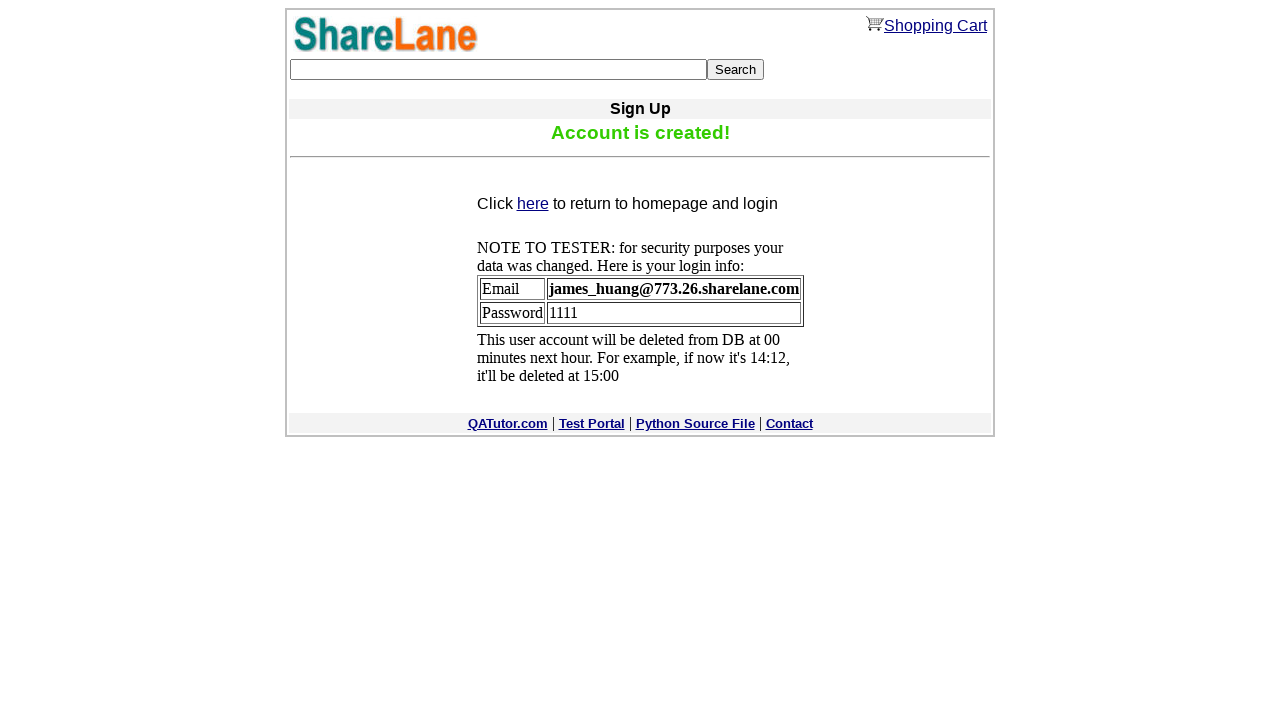